Navigates to webkit.org and clicks on a link containing the text "web browser engine", then opens a popup window to example.com

Starting URL: https://webkit.org

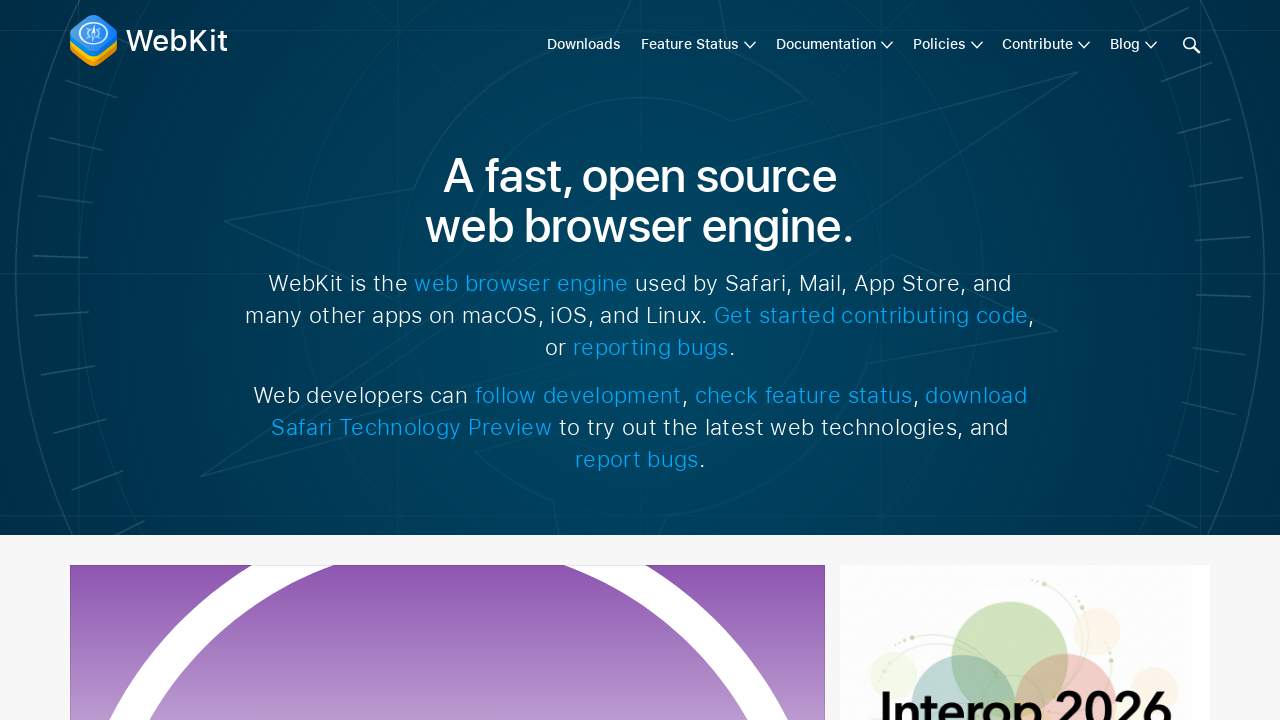

Navigated to https://webkit.org
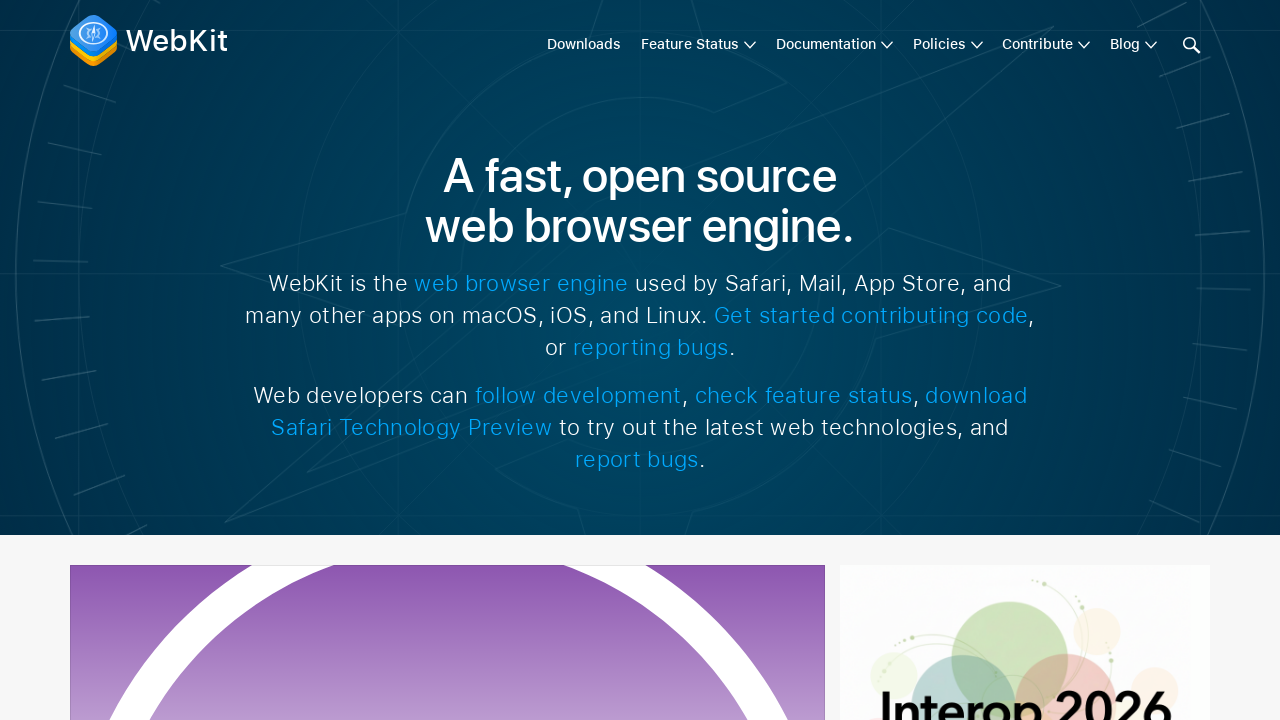

Clicked on link containing 'web browser engine' at (640, 200) on text=web browser engine
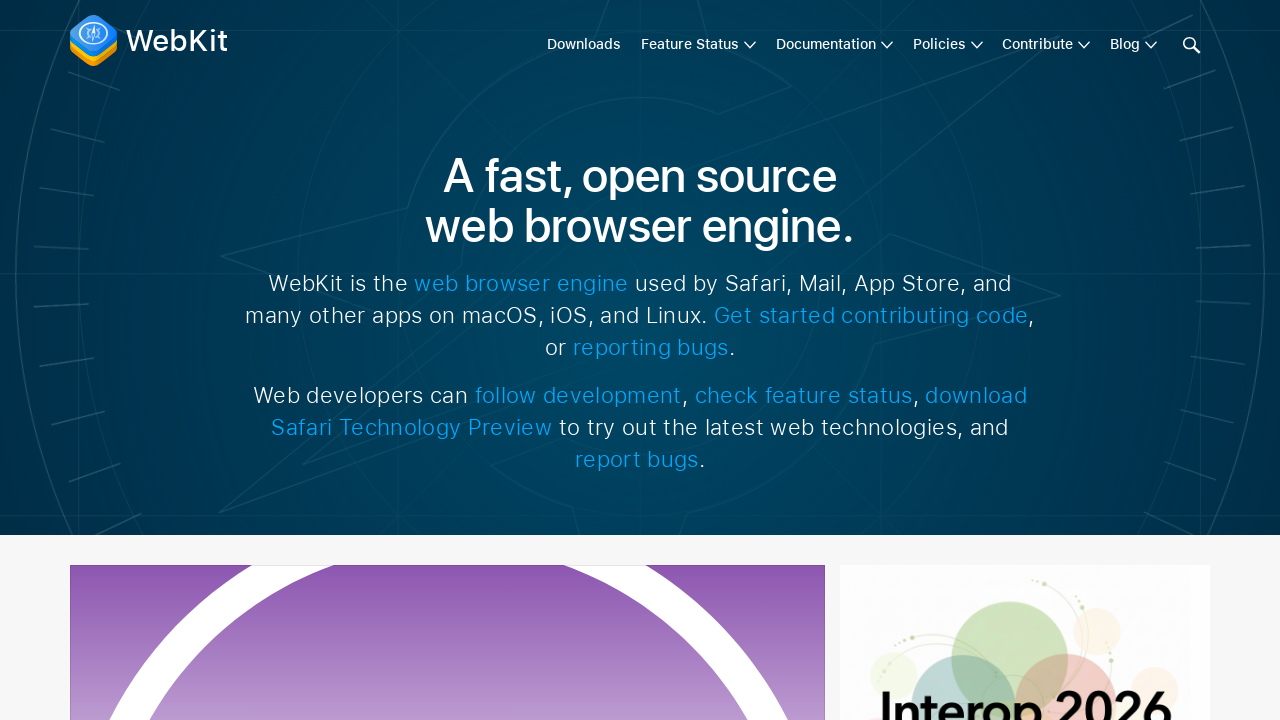

Opened popup window to example.com
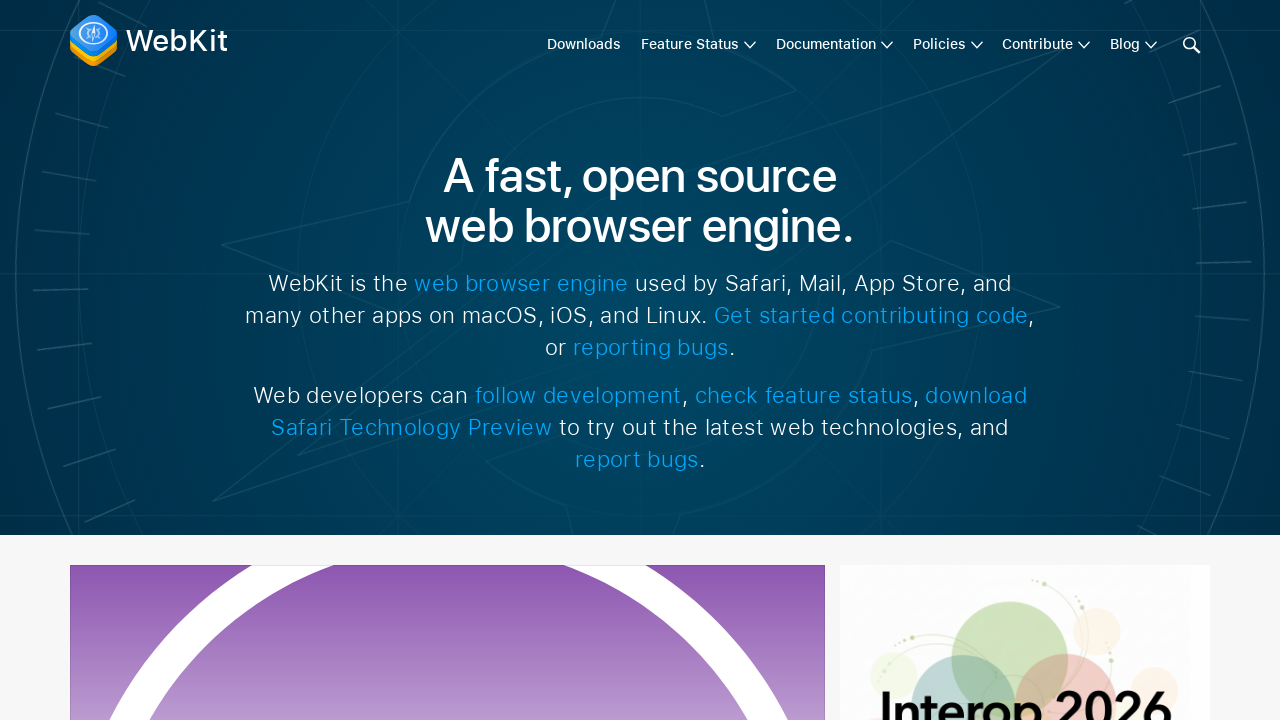

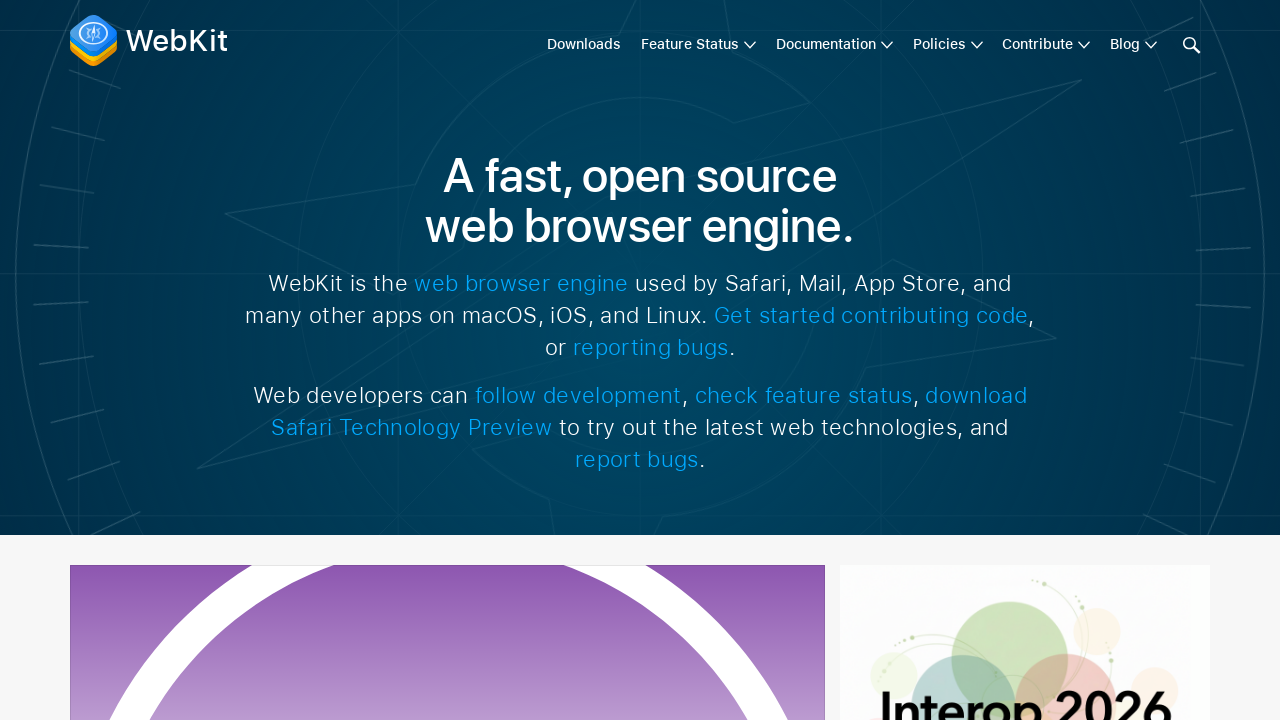